Tests dropdown selection functionality by selecting "Arizona" from a state dropdown and verifying the selection

Starting URL: https://testcenter.techproeducation.com/index.php?page=dropdown

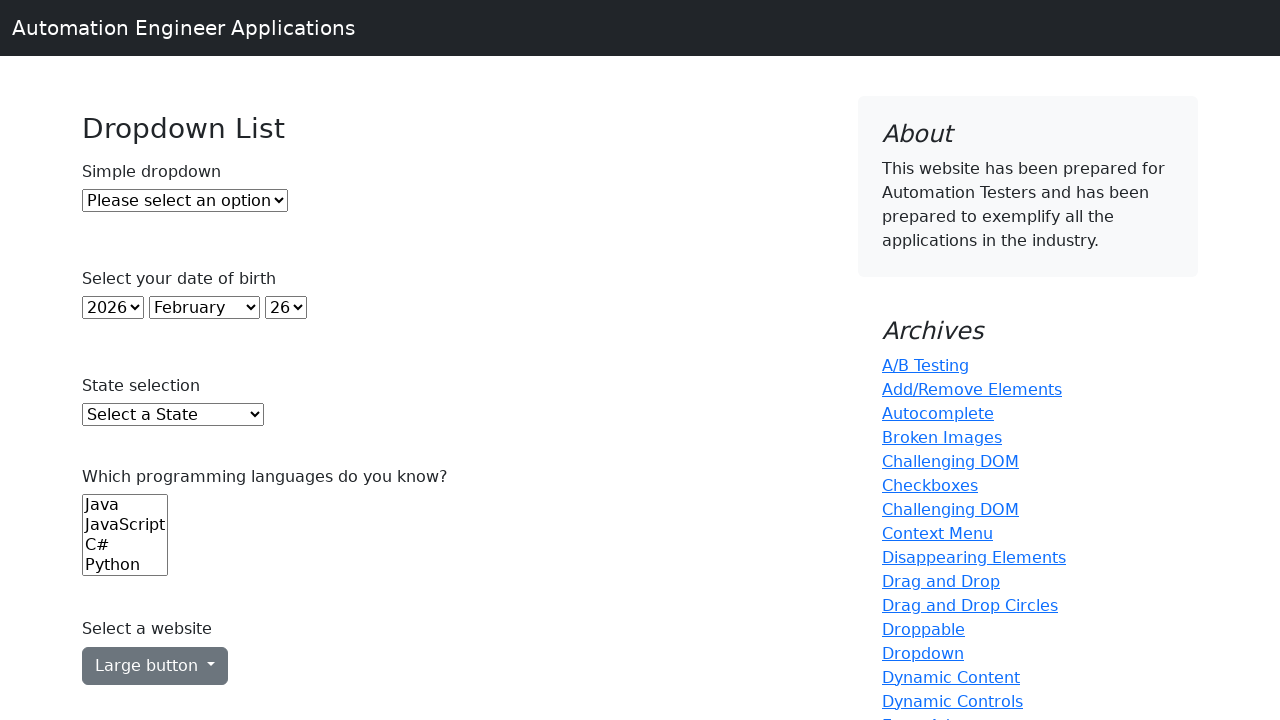

Located the state dropdown element
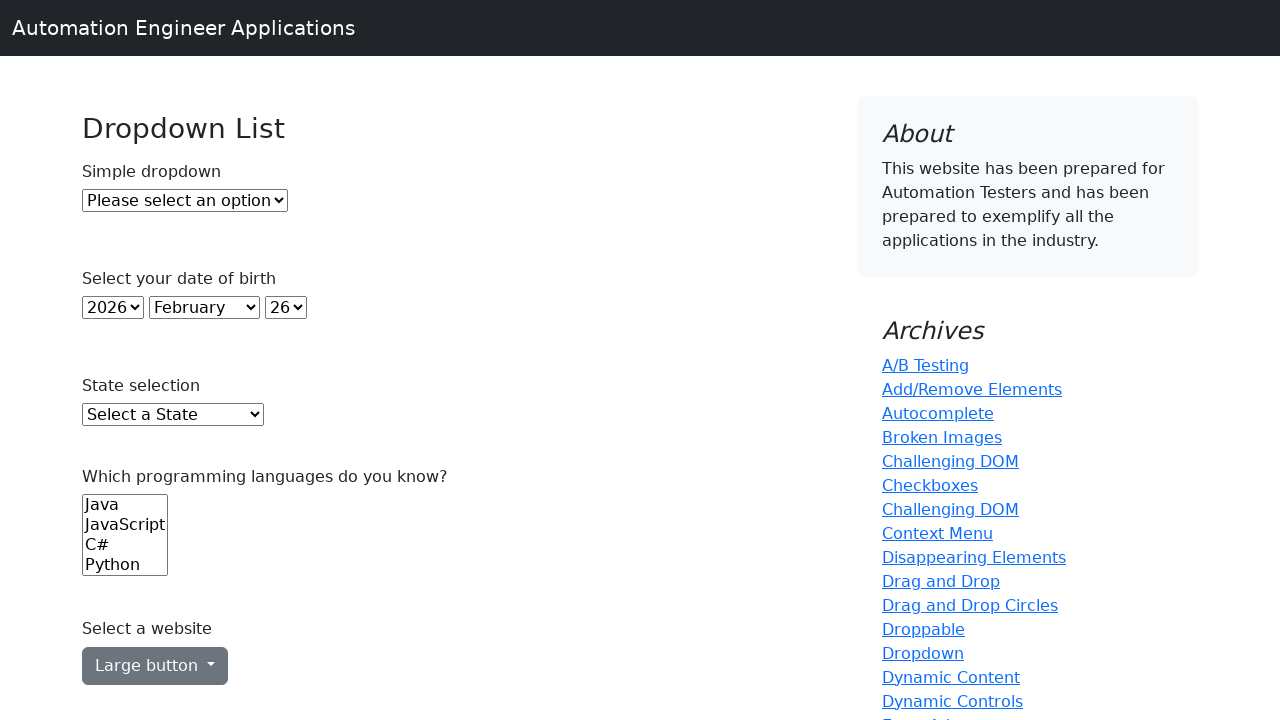

Selected 'Arizona' from the state dropdown on select#state
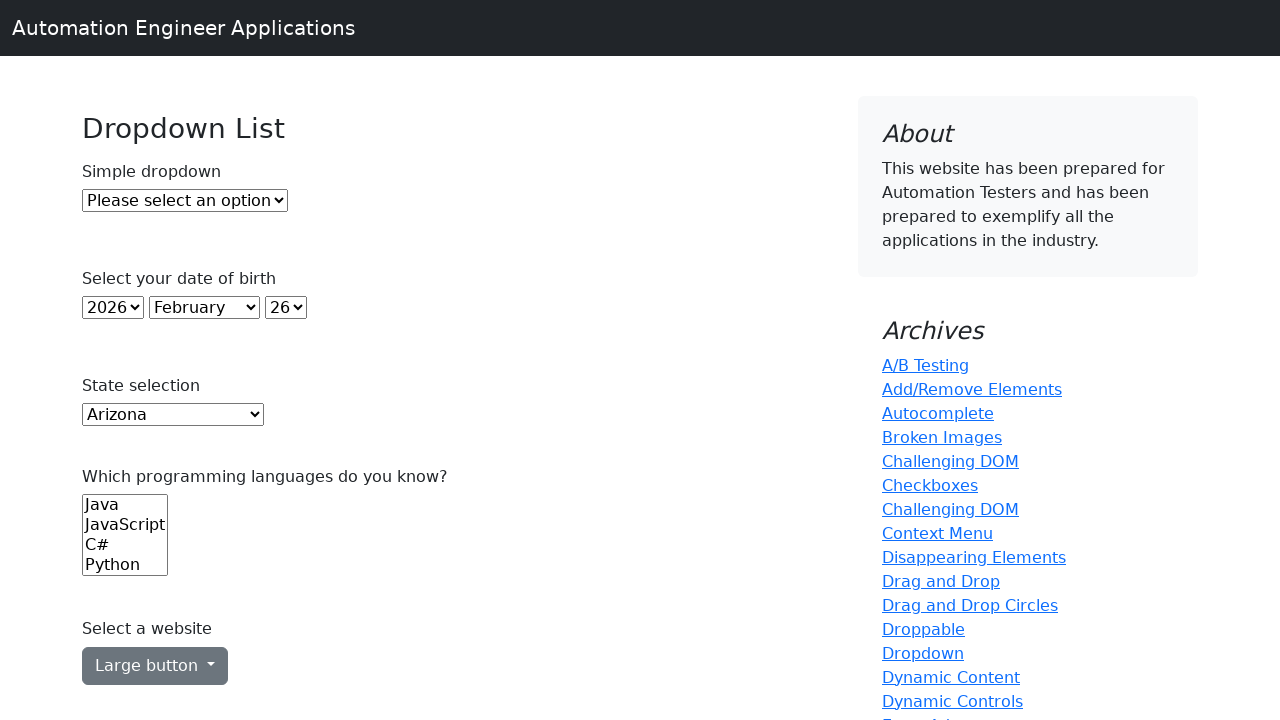

Retrieved the selected dropdown value
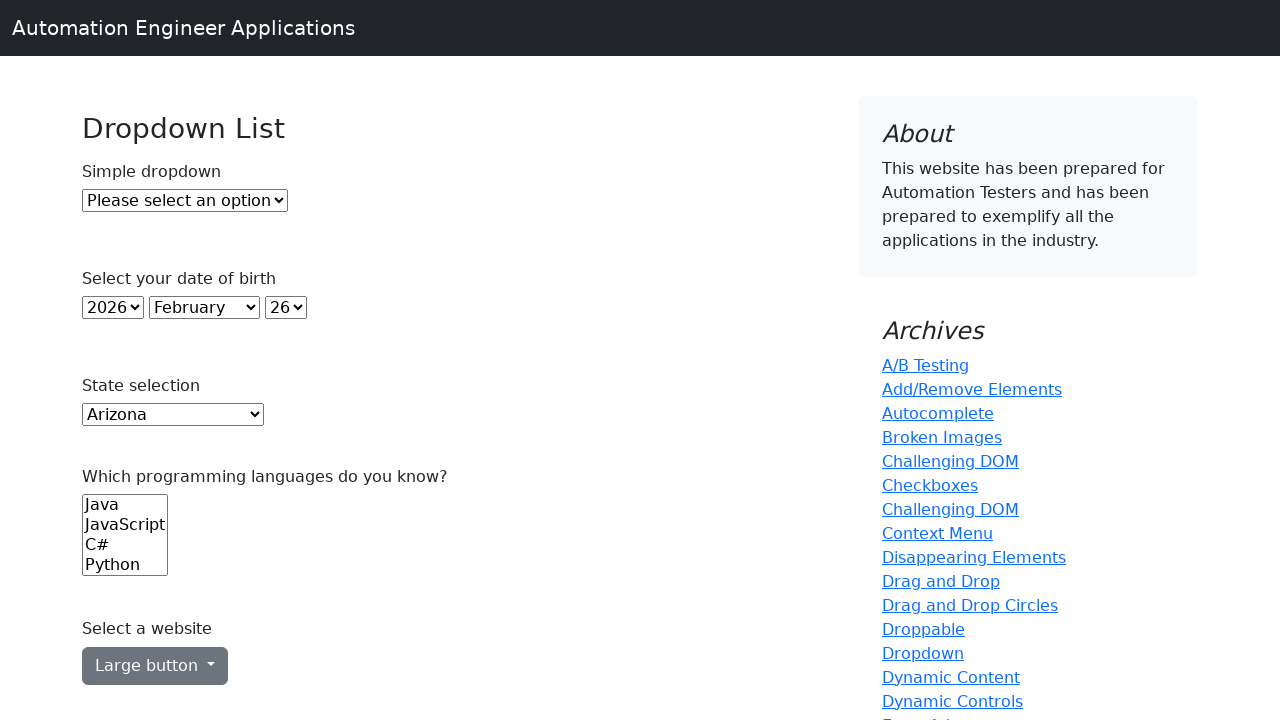

Verified that dropdown value is 'AZ'
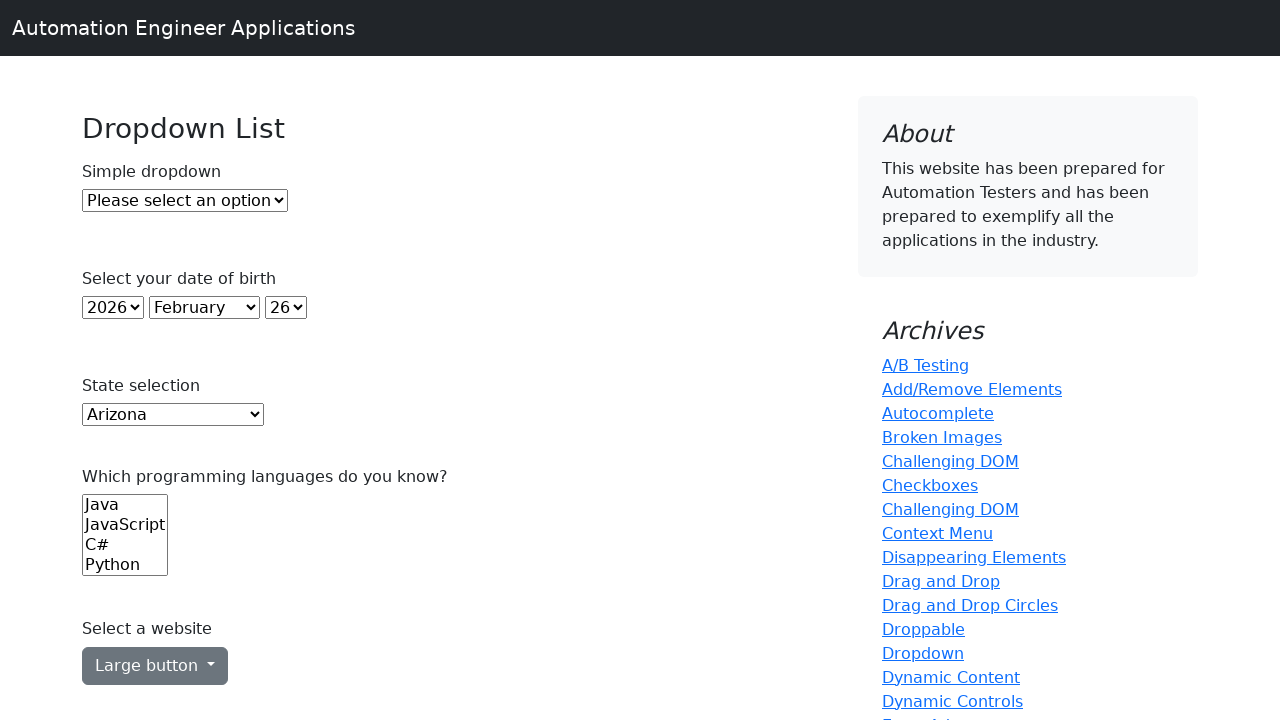

Retrieved the selected dropdown text content
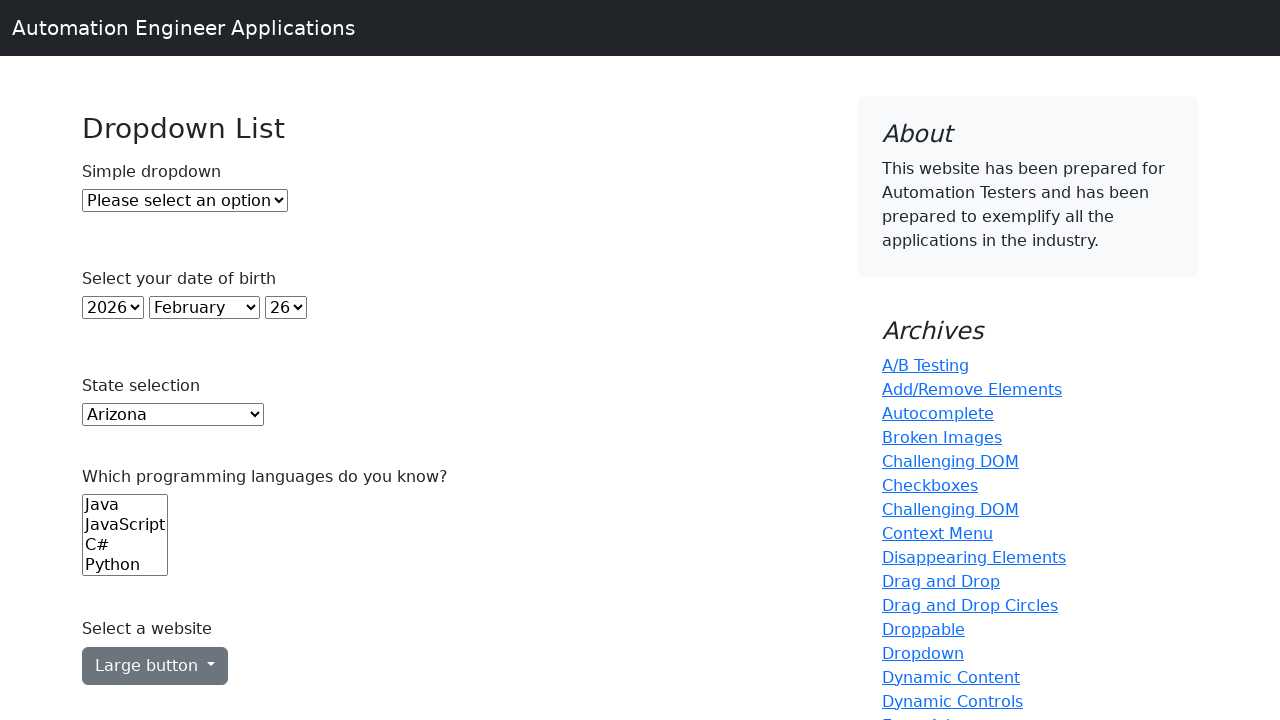

Verified that dropdown text is 'Arizona'
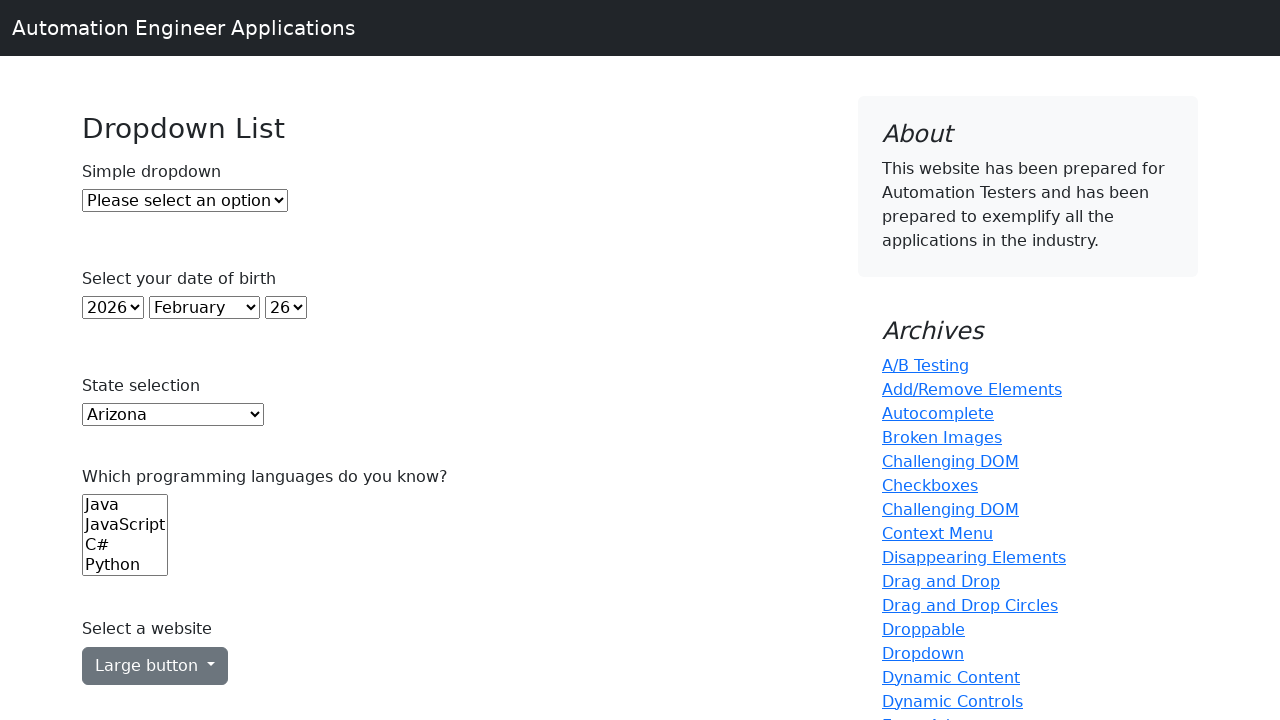

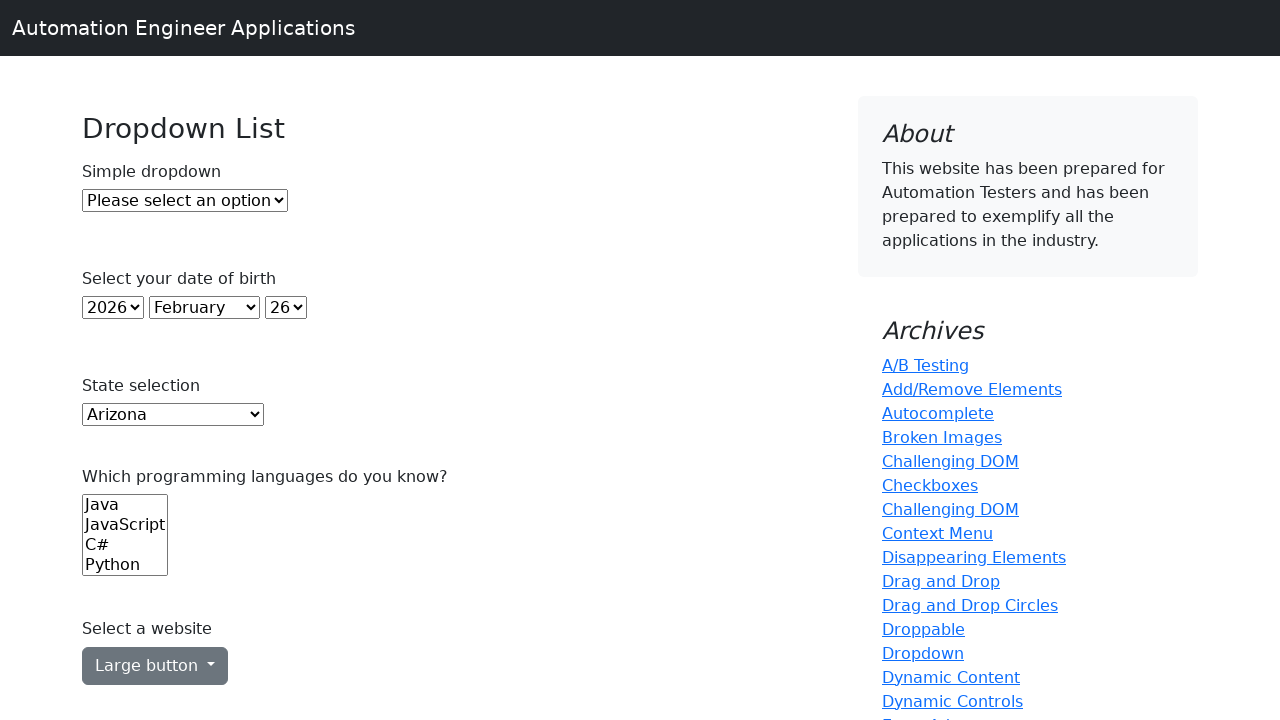